Tests JavaScript alert and confirm dialog handling by filling a name field, triggering an alert and accepting it, then triggering a confirm dialog and dismissing it.

Starting URL: https://rahulshettyacademy.com/AutomationPractice/

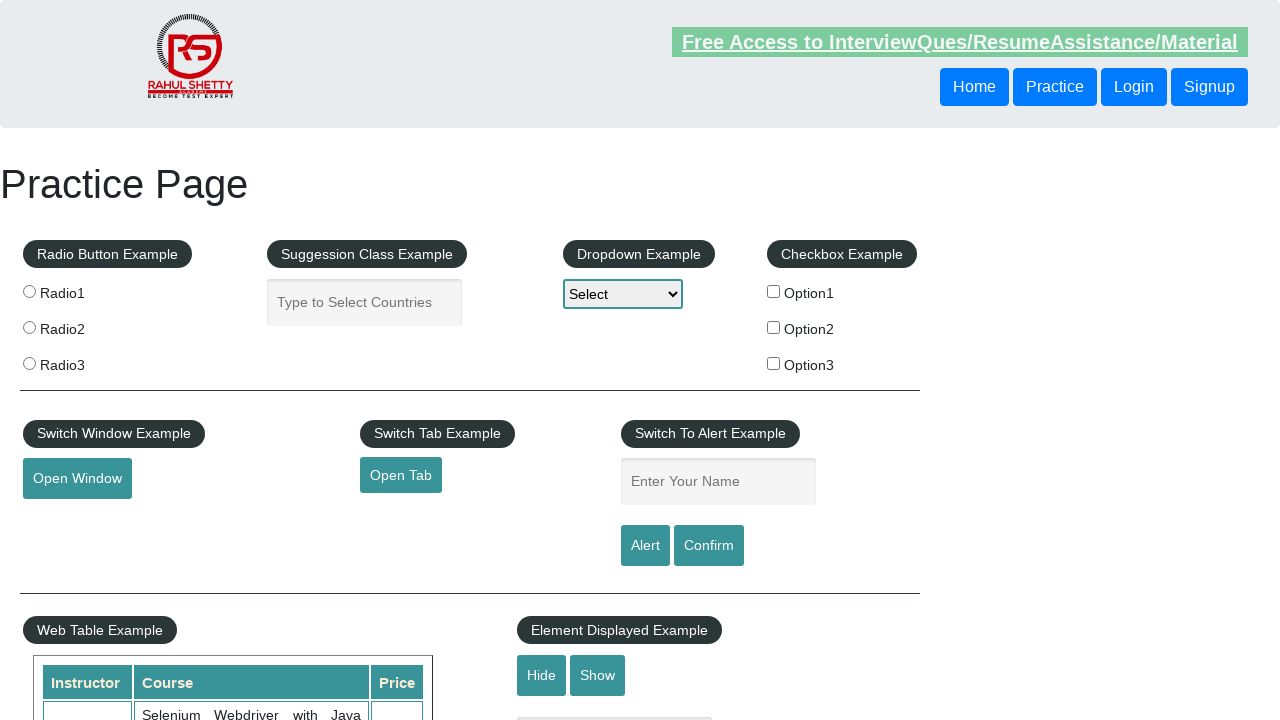

Filled name field with 'Rahul' on #name
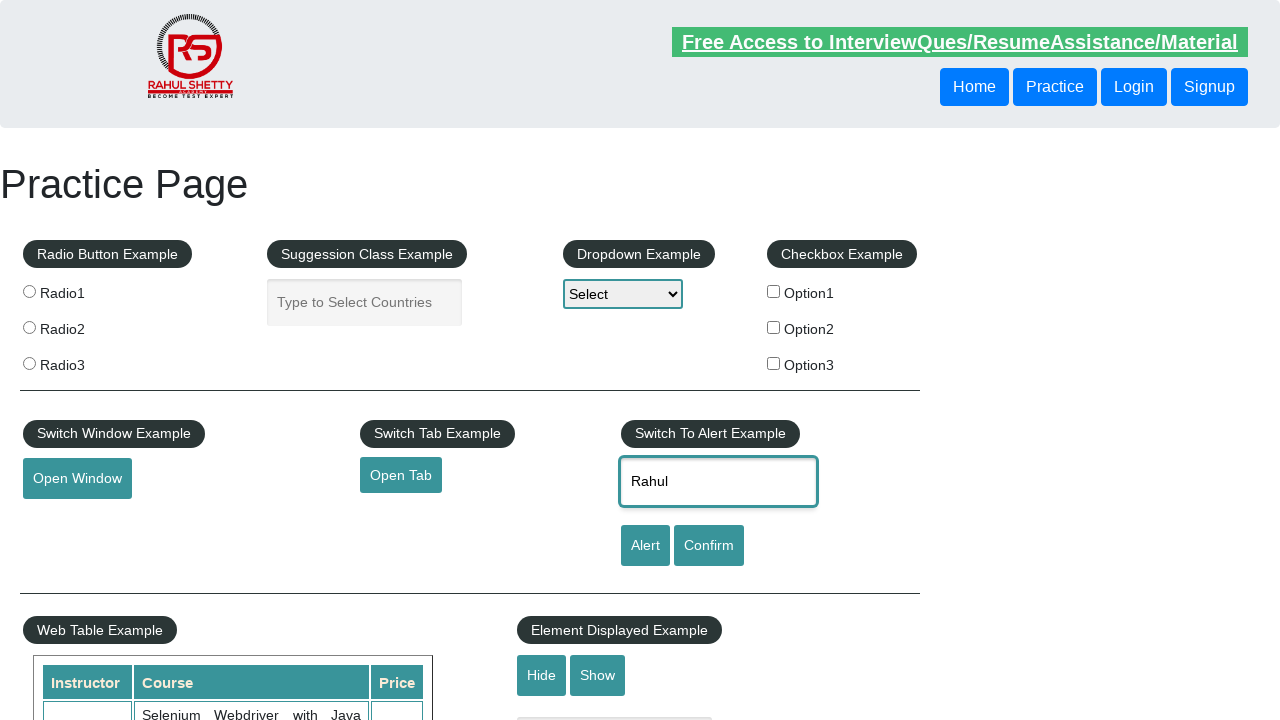

Clicked alert button to trigger JavaScript alert dialog at (645, 546) on #alertbtn
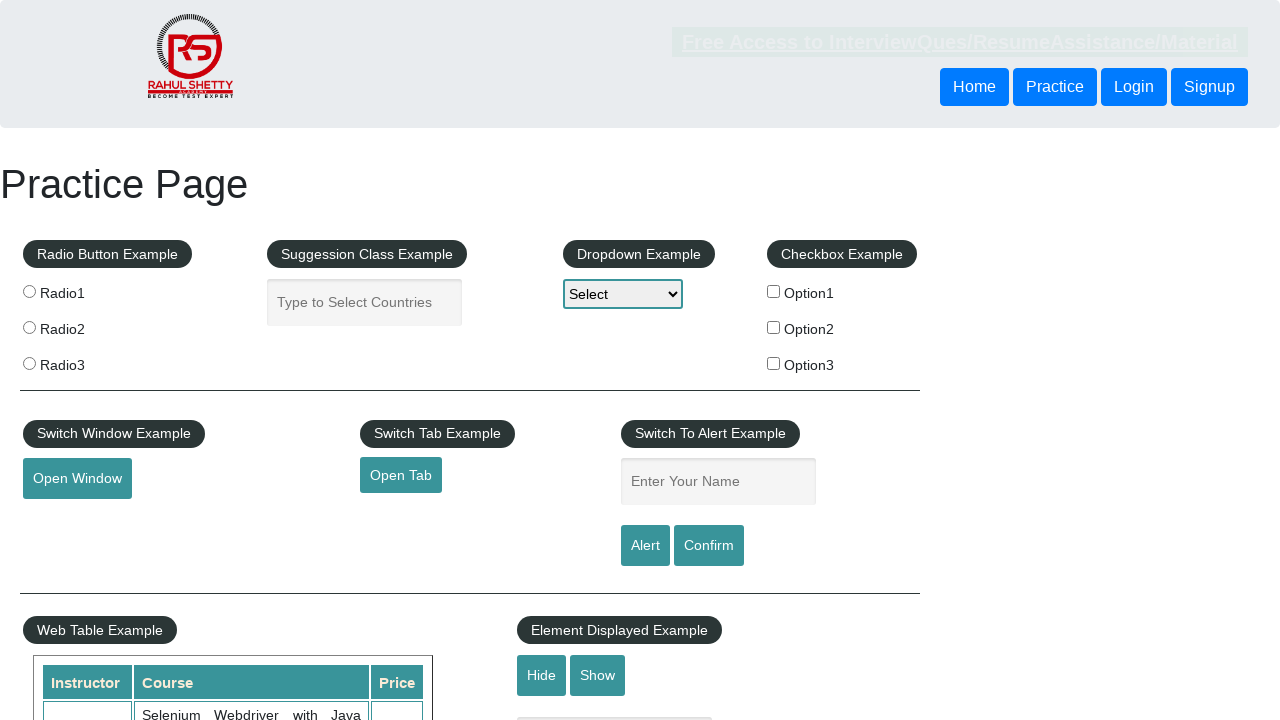

Set up handler to accept alert dialog
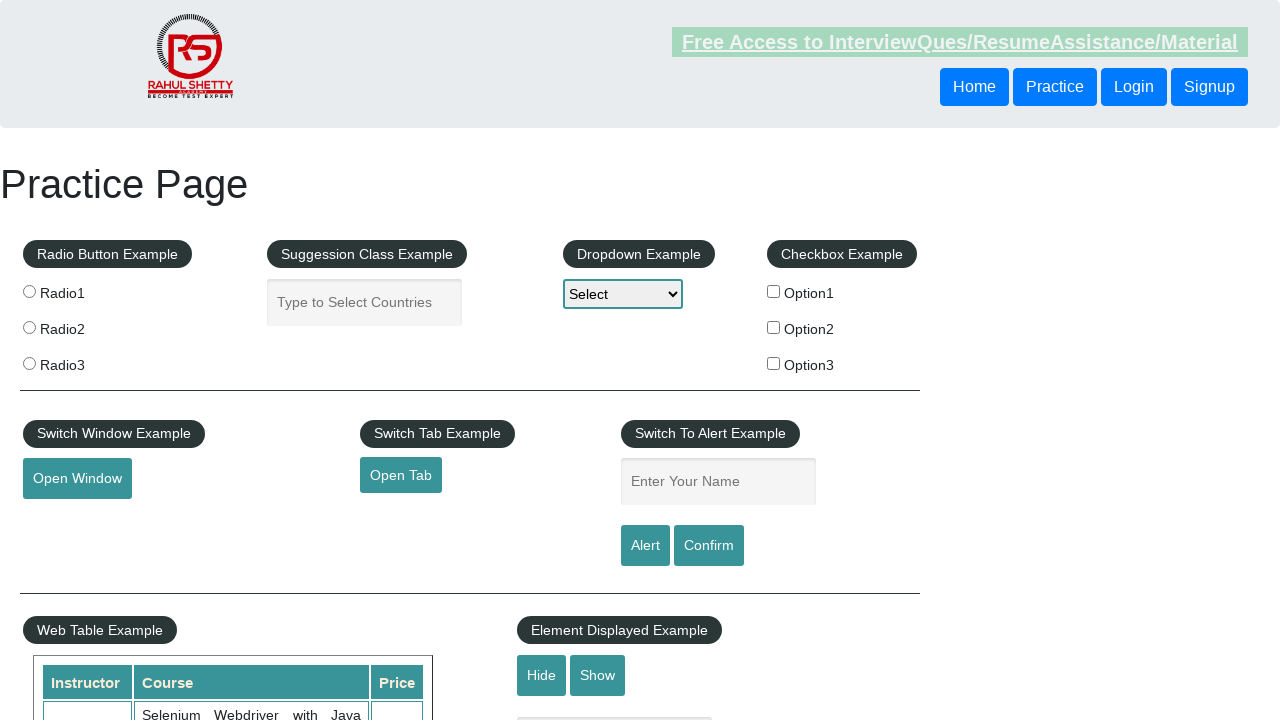

Alert dialog processed and accepted
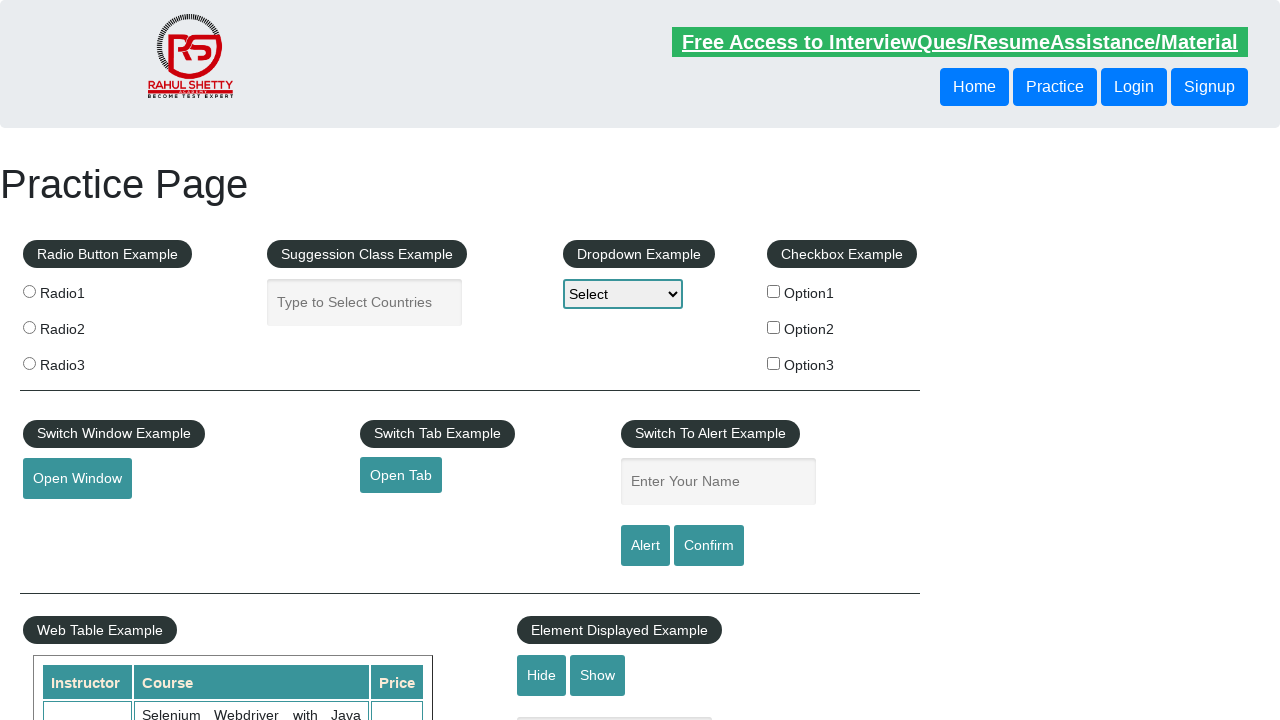

Set up handler to dismiss confirm dialog
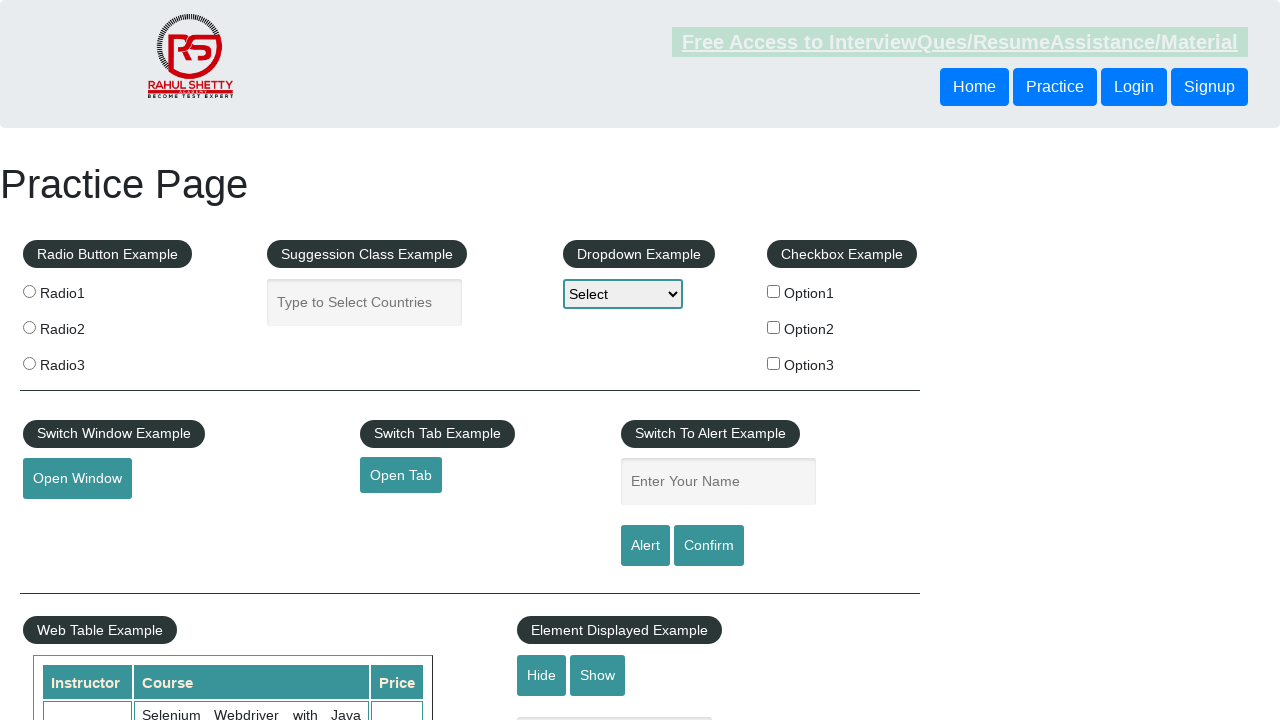

Clicked confirm button to trigger JavaScript confirm dialog at (709, 546) on #confirmbtn
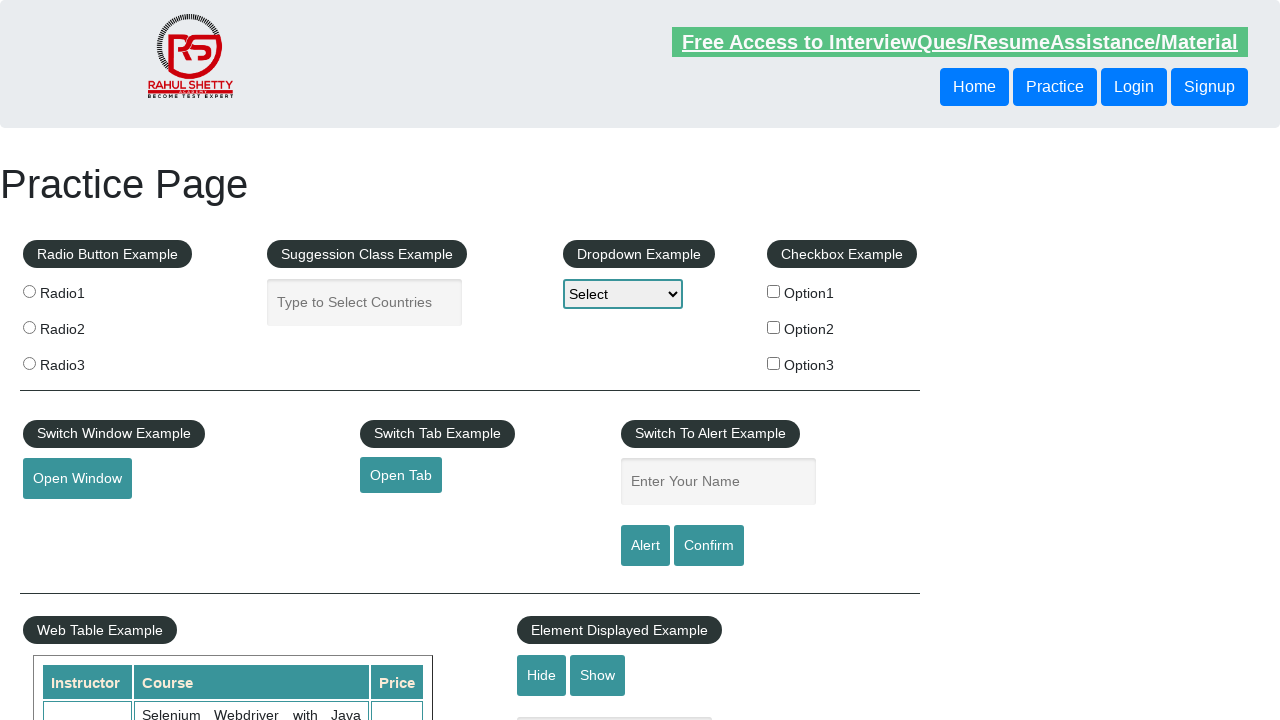

Confirm dialog processed and dismissed
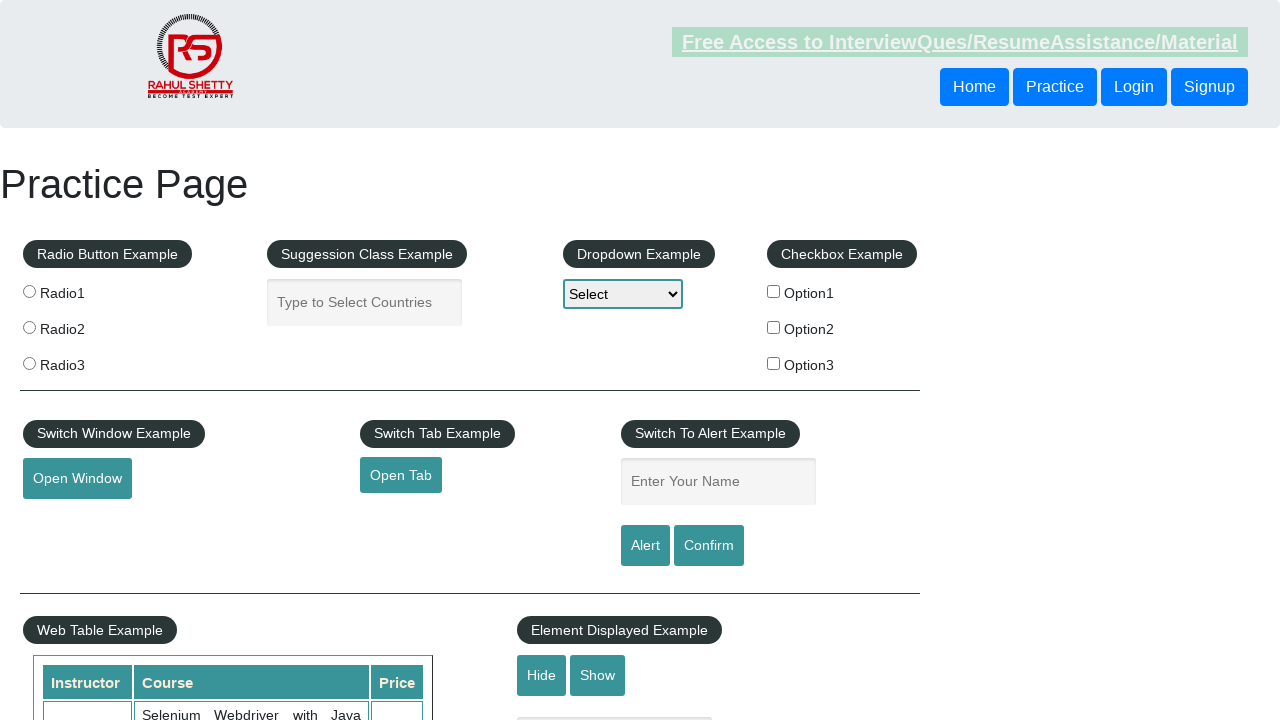

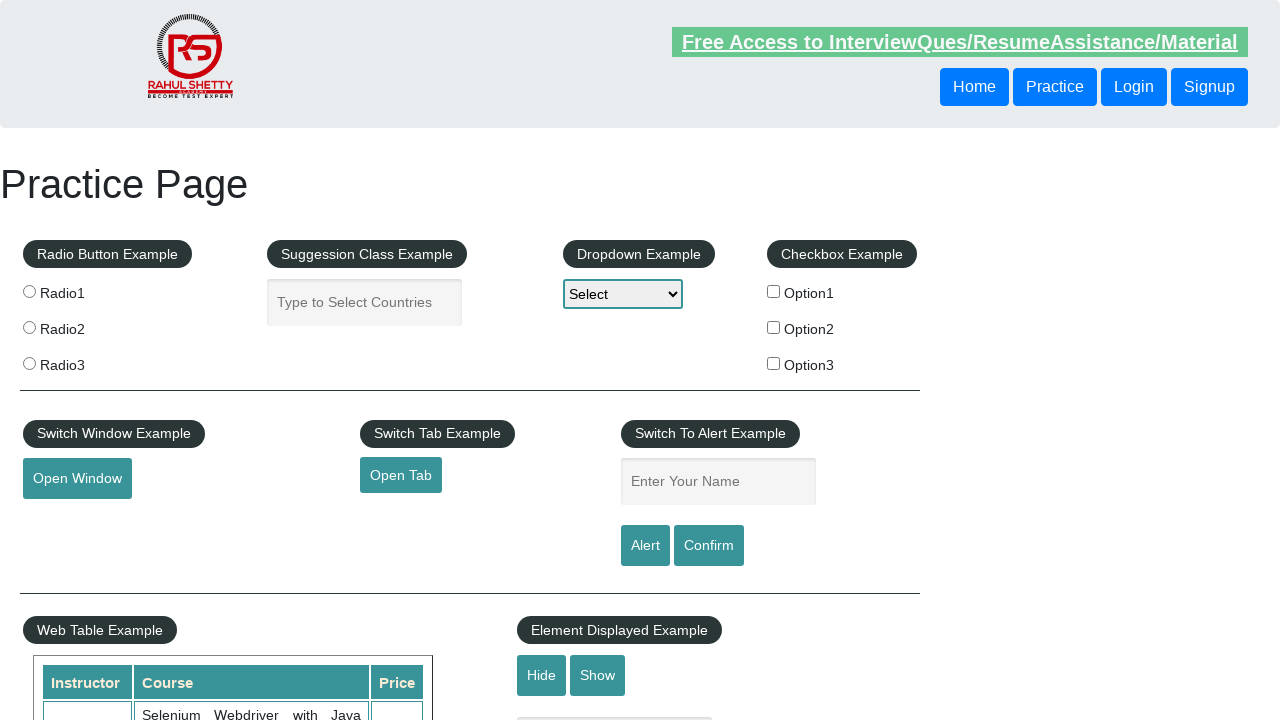